Tests dynamic element addition and removal functionality by clicking add button twice, then removing one element and verifying one remains

Starting URL: https://the-internet.herokuapp.com/add_remove_elements/

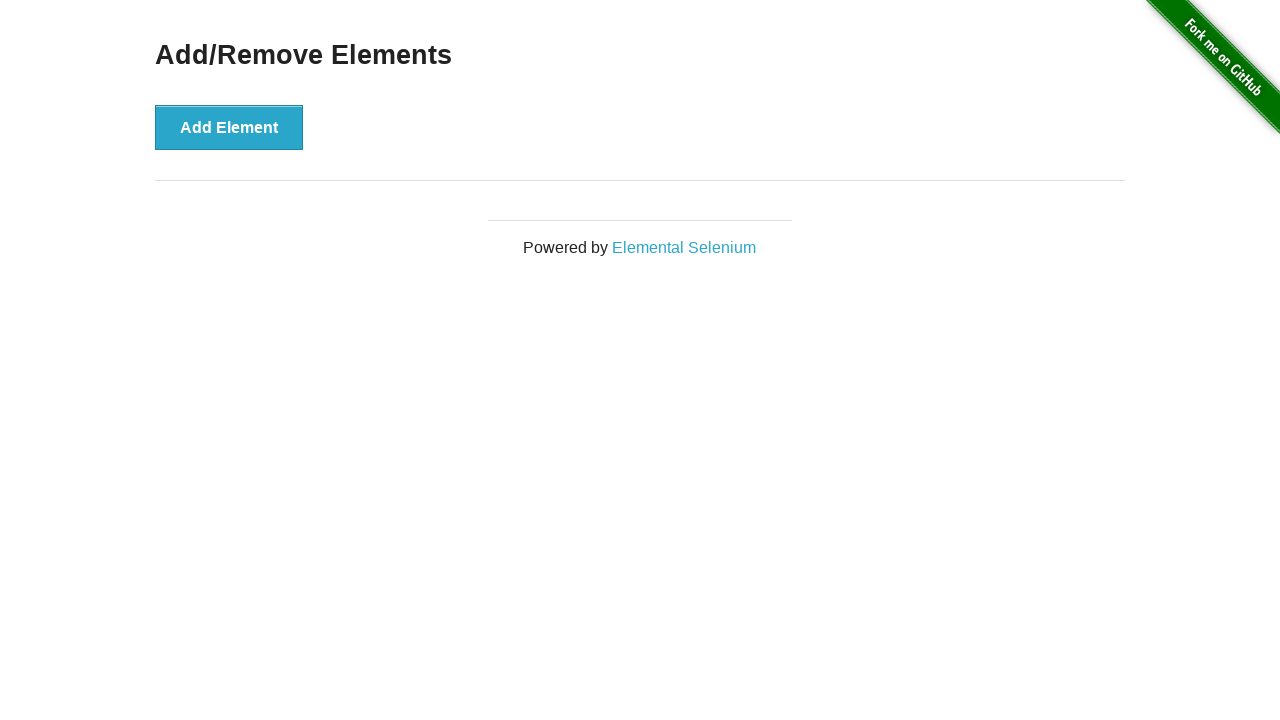

Clicked Add Element button (first click) at (229, 127) on xpath=//*[@onclick='addElement()']
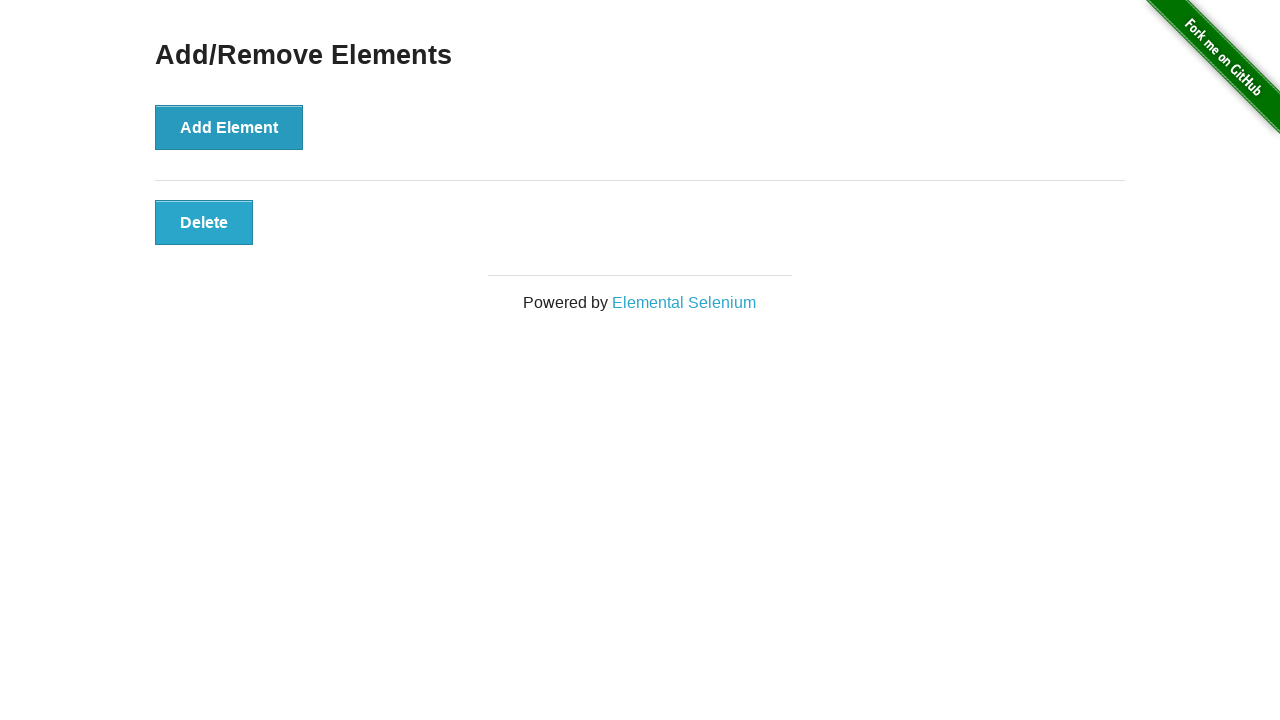

Clicked Add Element button (second click) at (229, 127) on xpath=//*[@onclick='addElement()']
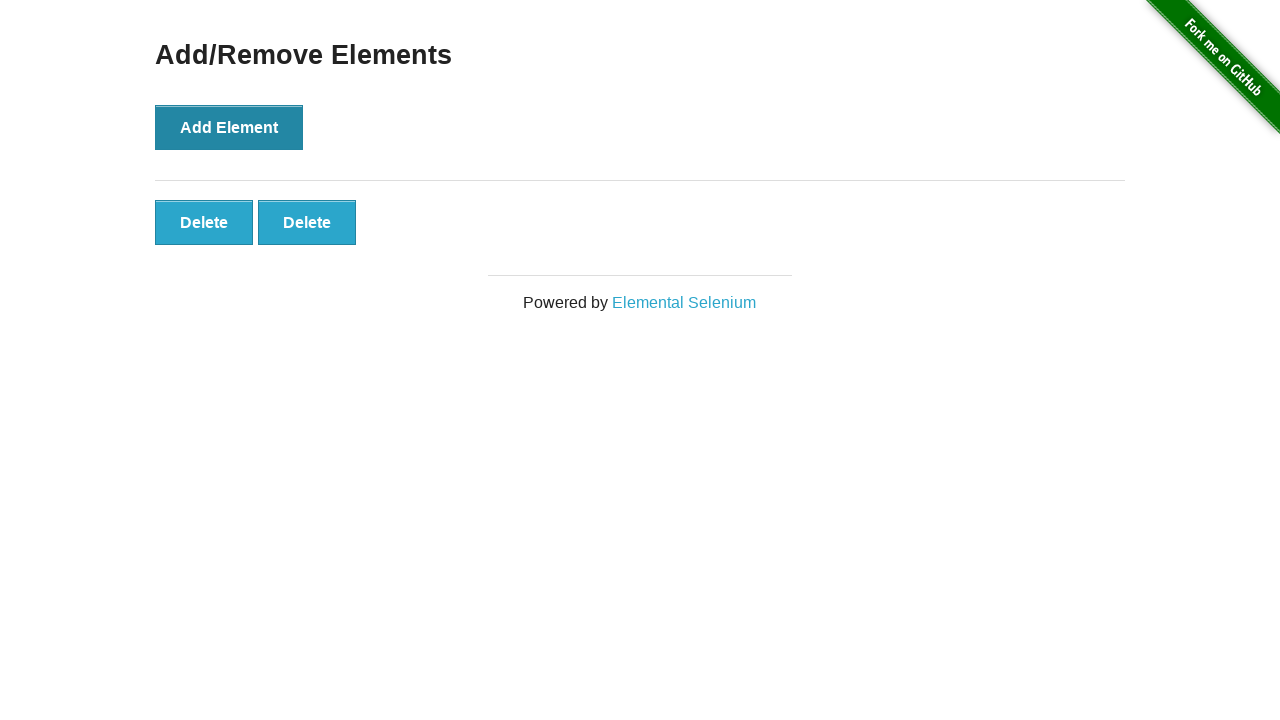

Clicked first Delete button to remove one element at (204, 222) on xpath=//*[@onclick='deleteElement()'] >> nth=0
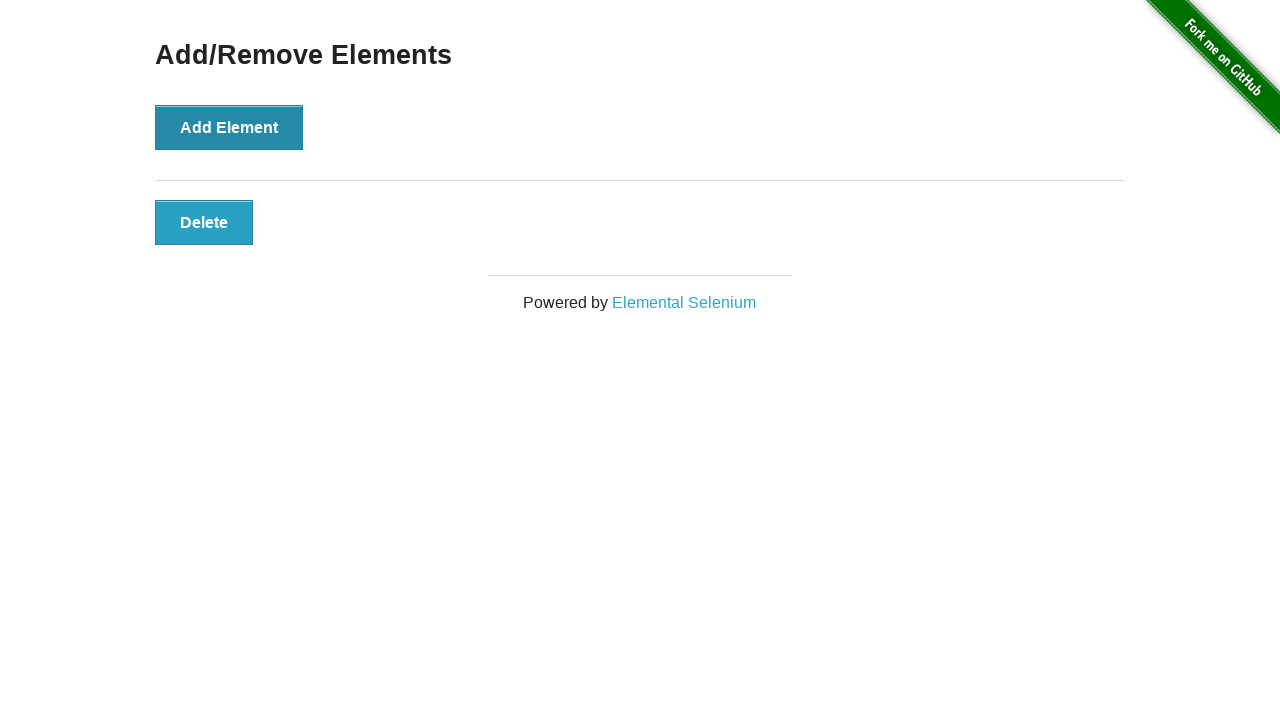

Verified exactly one delete button remains after removal
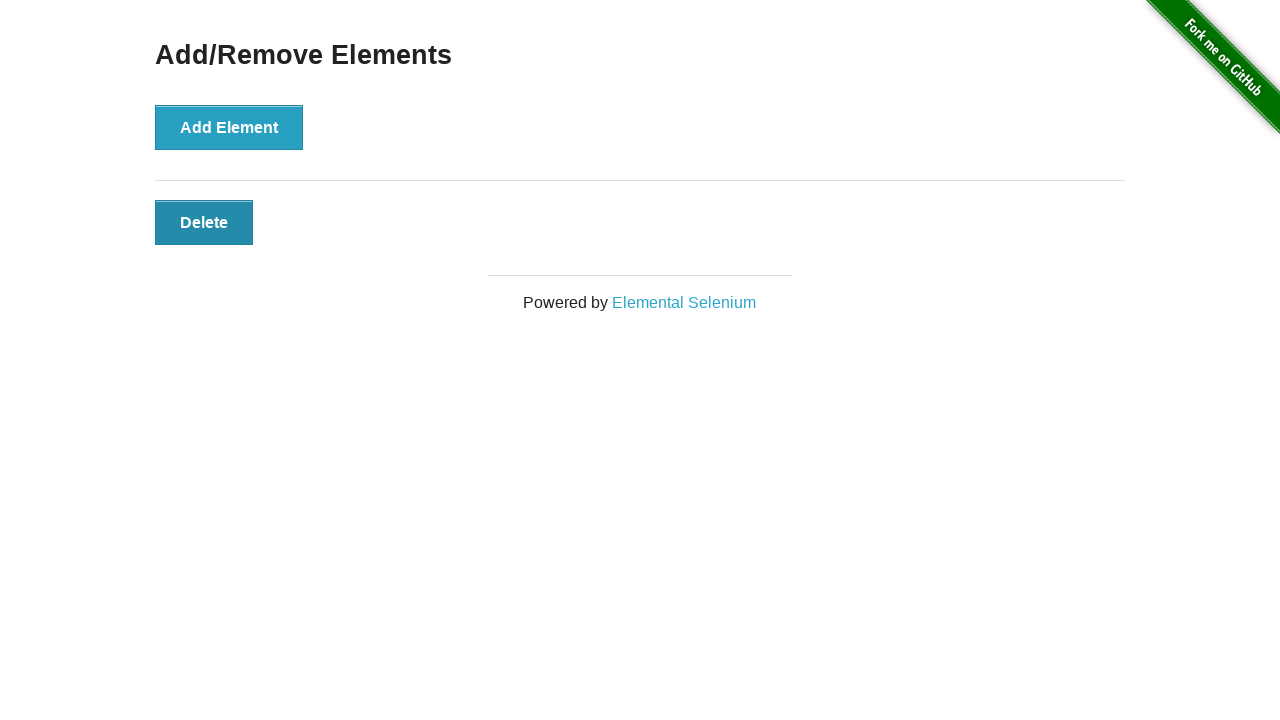

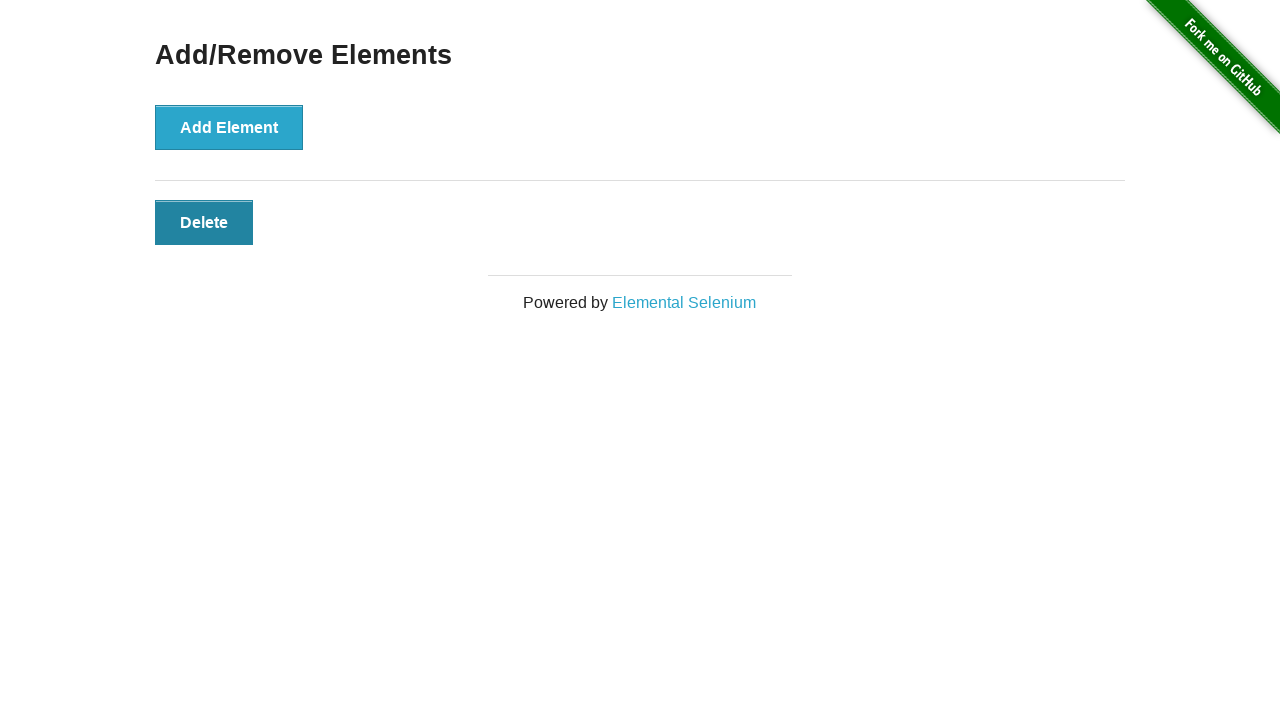